Tests drag and drop functionality on the jQuery UI demo page by dragging an element to a droppable target and verifying the drop was successful

Starting URL: https://jqueryui.com/droppable/

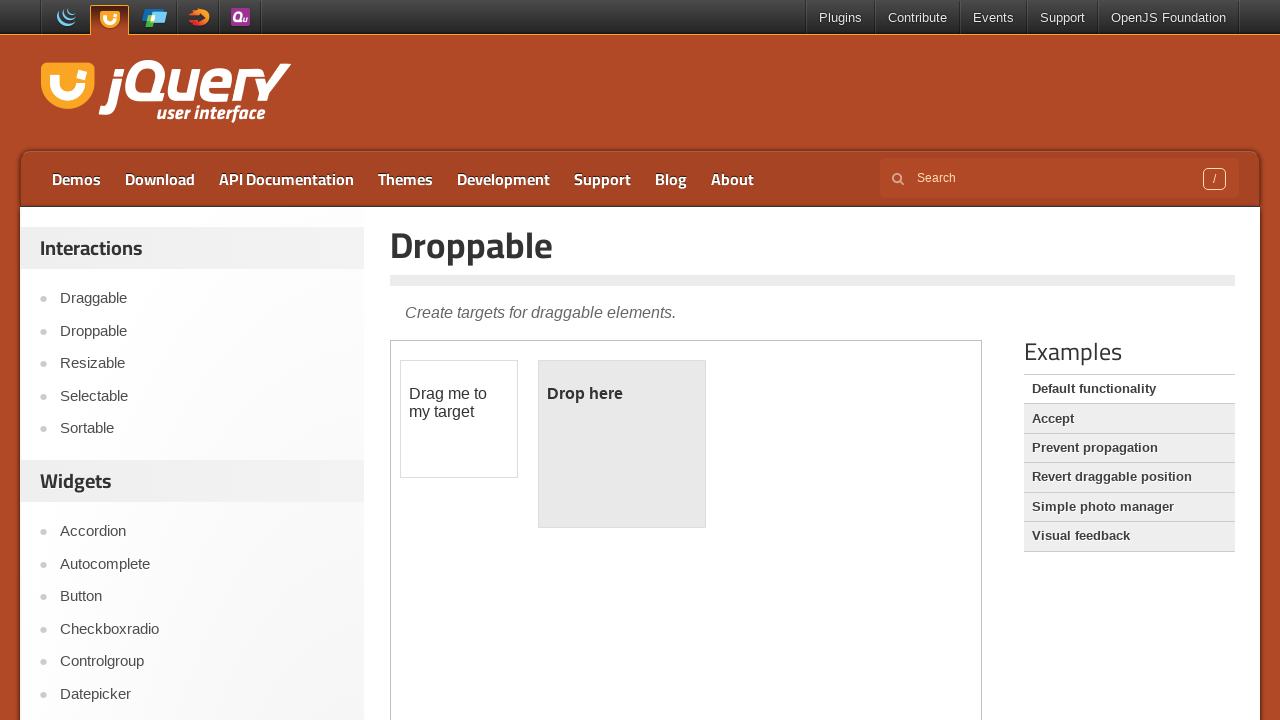

Waited for demo iframe to load on jQuery UI droppable page
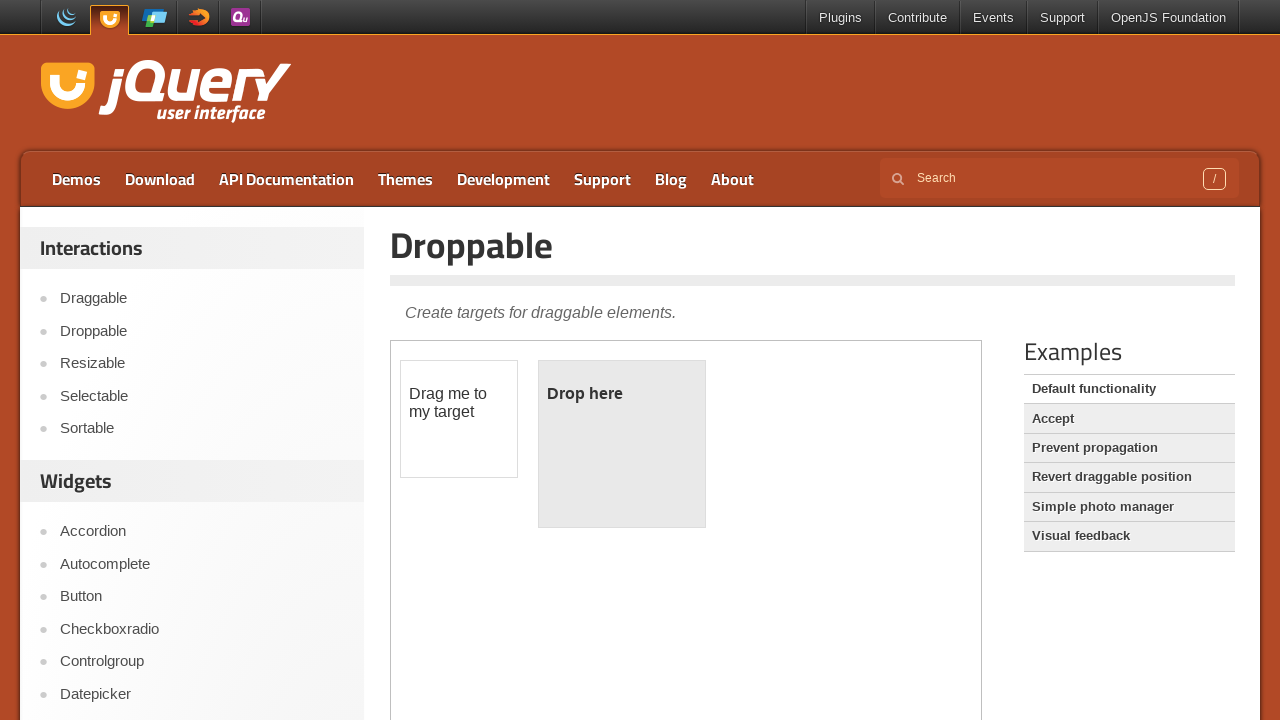

Located and switched to demo iframe
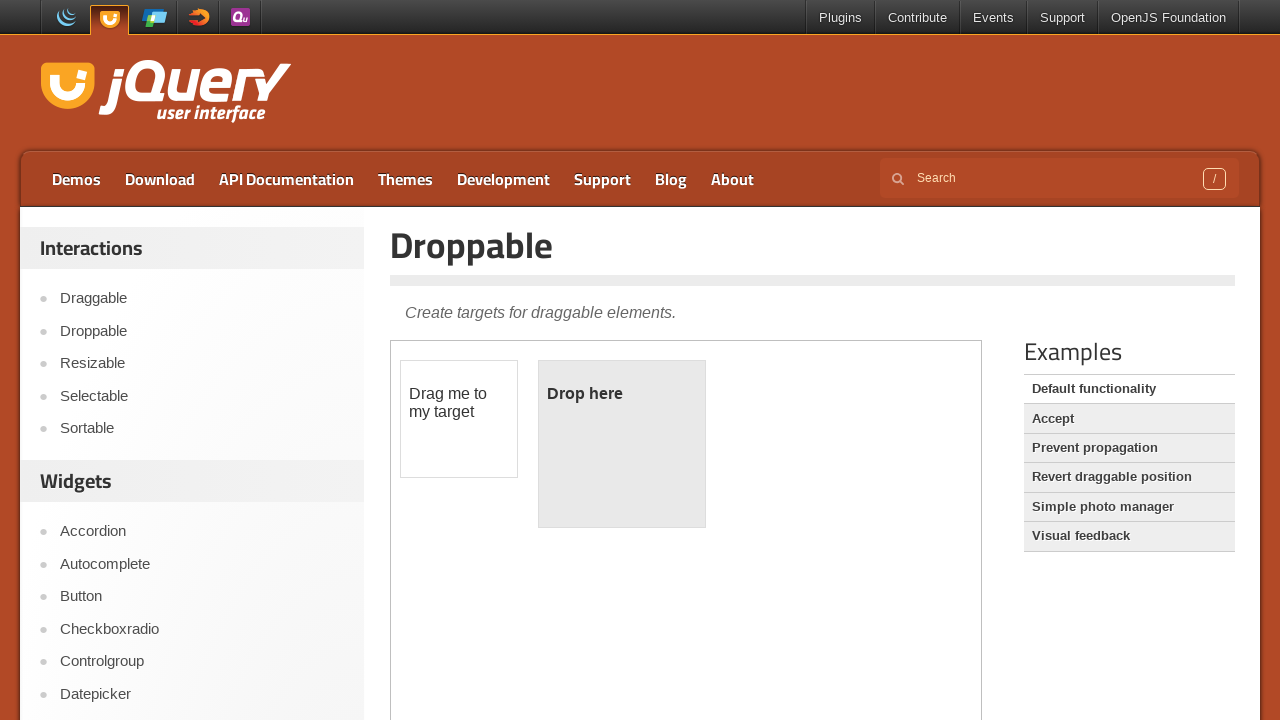

Located draggable element within iframe
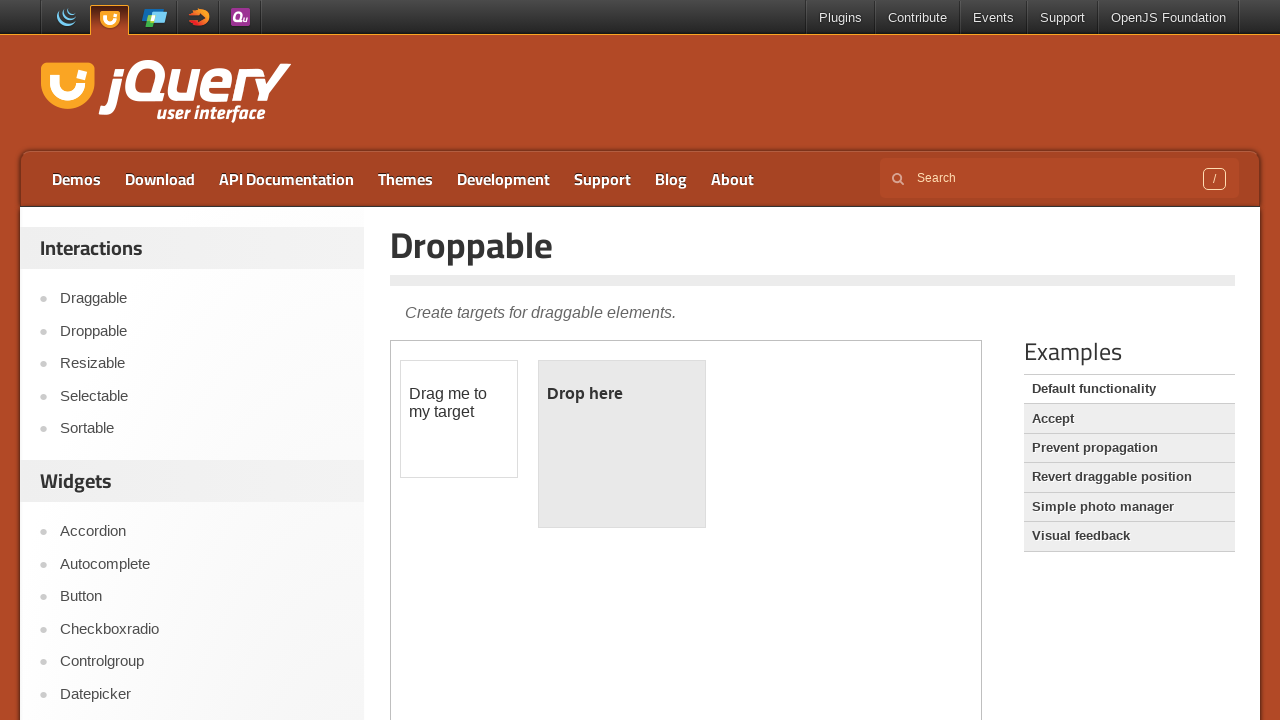

Located droppable target element within iframe
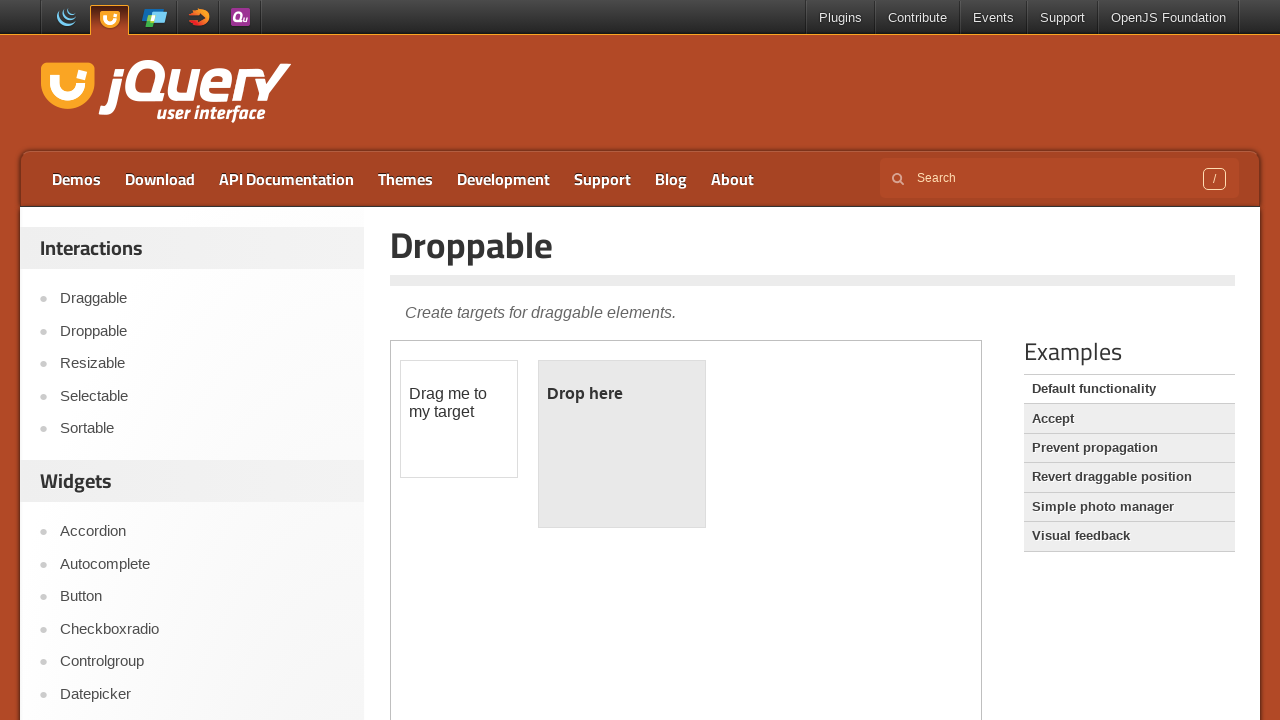

Dragged element to droppable target at (622, 444)
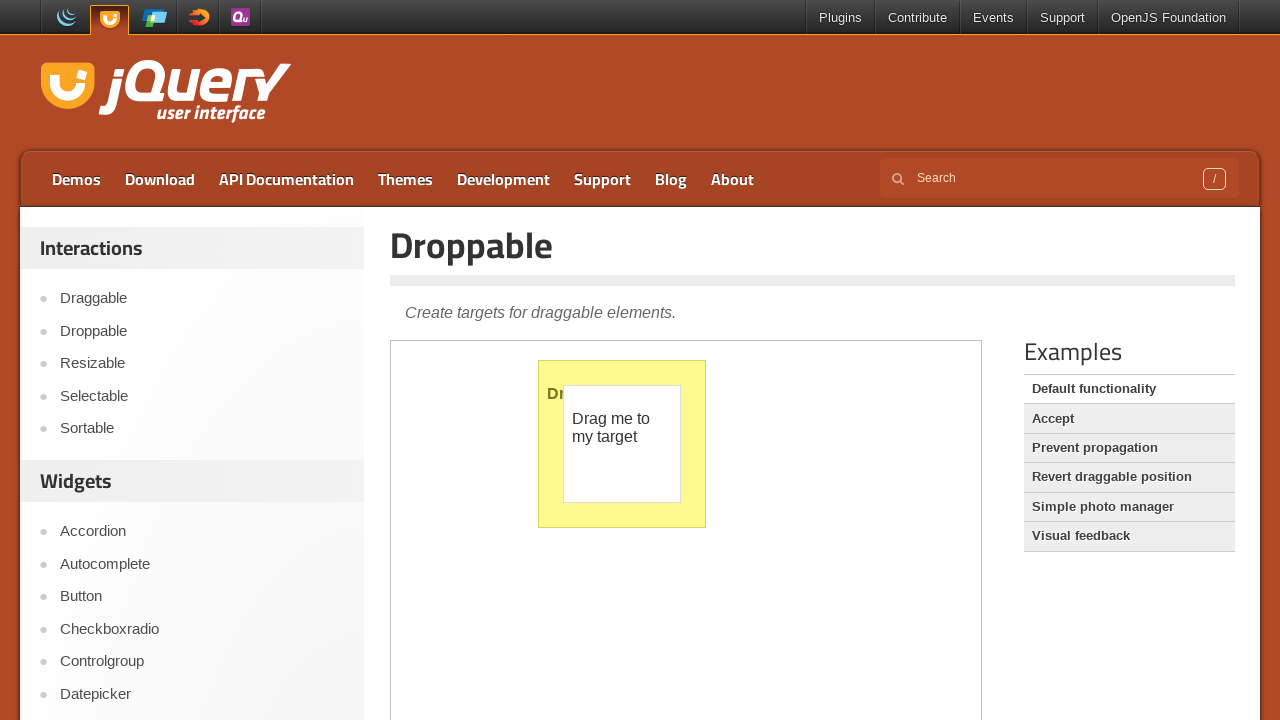

Verified drop was successful - droppable element is now visible
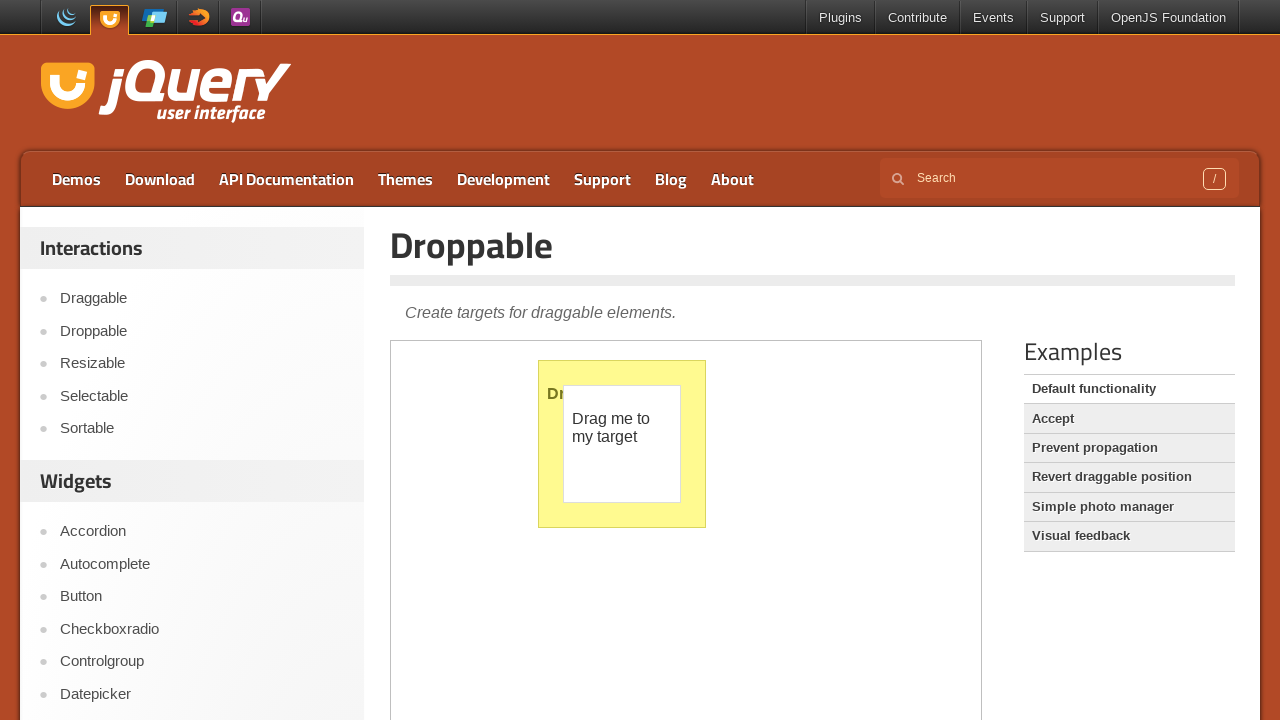

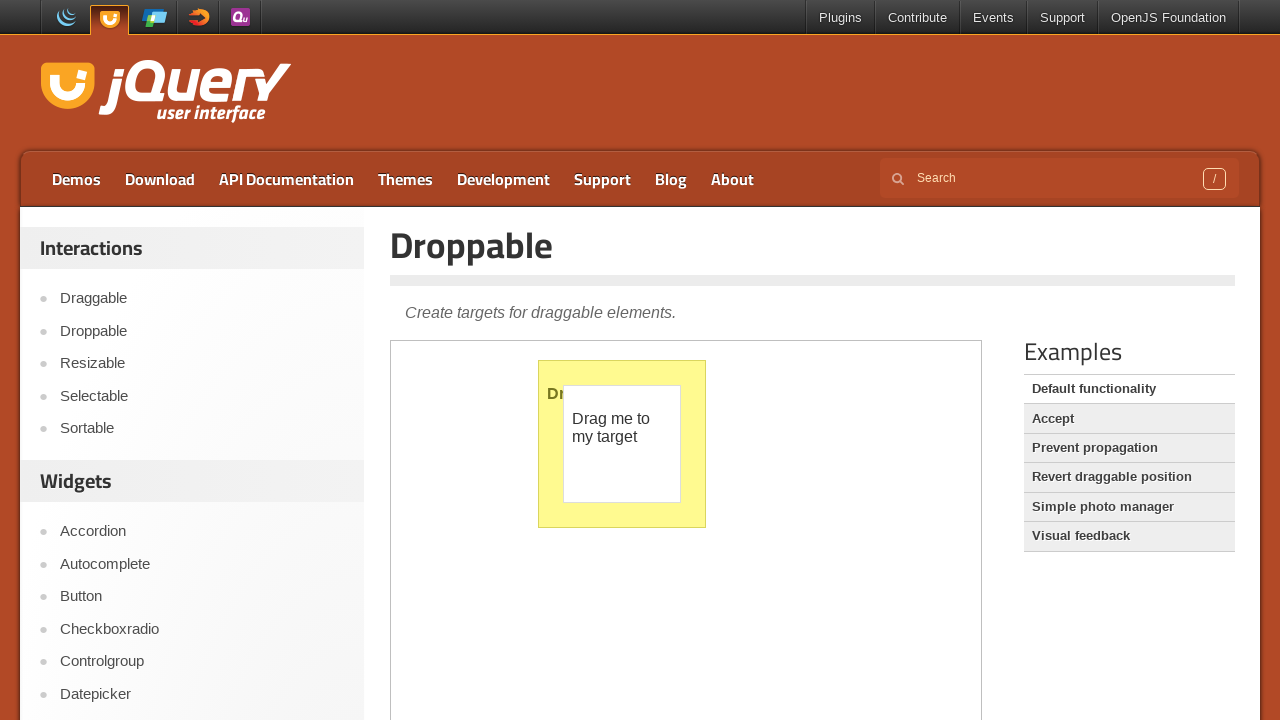